Tests checkbox functionality by navigating to the Checkboxes page and checking an unchecked checkbox

Starting URL: https://practice.cydeo.com/

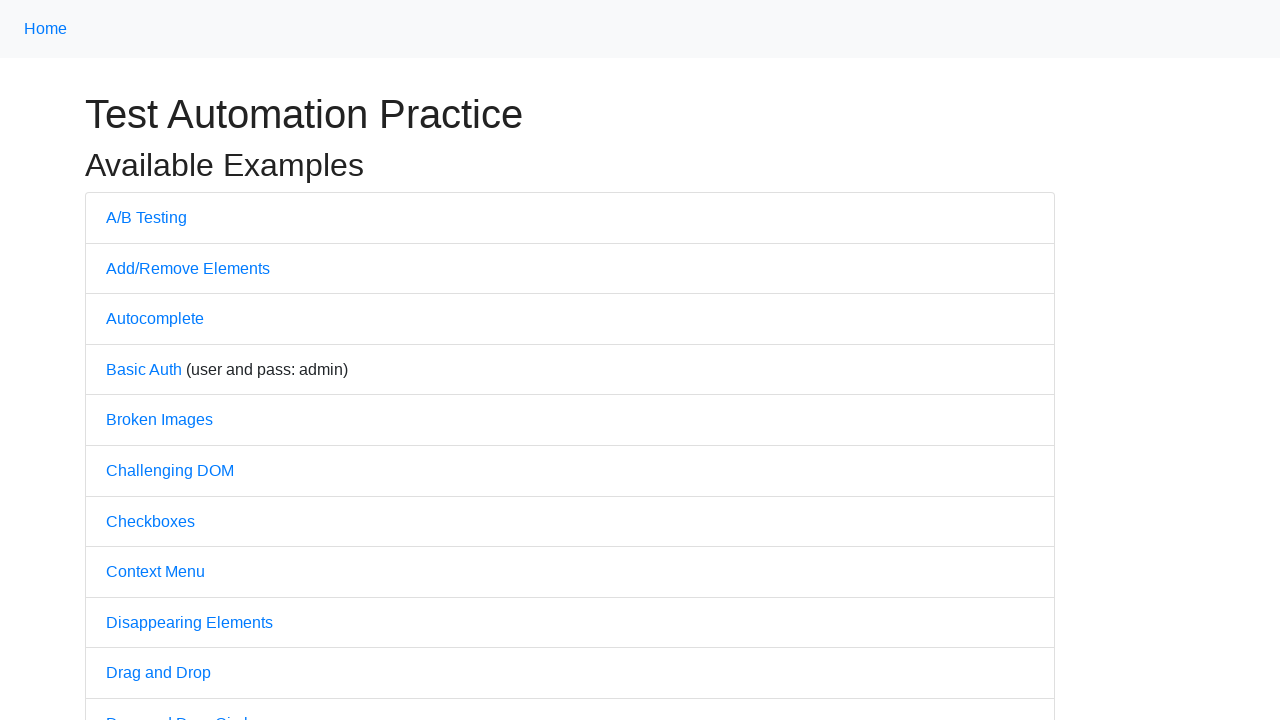

Clicked on the Checkboxes link to navigate to checkboxes page at (150, 521) on text='Checkboxes'
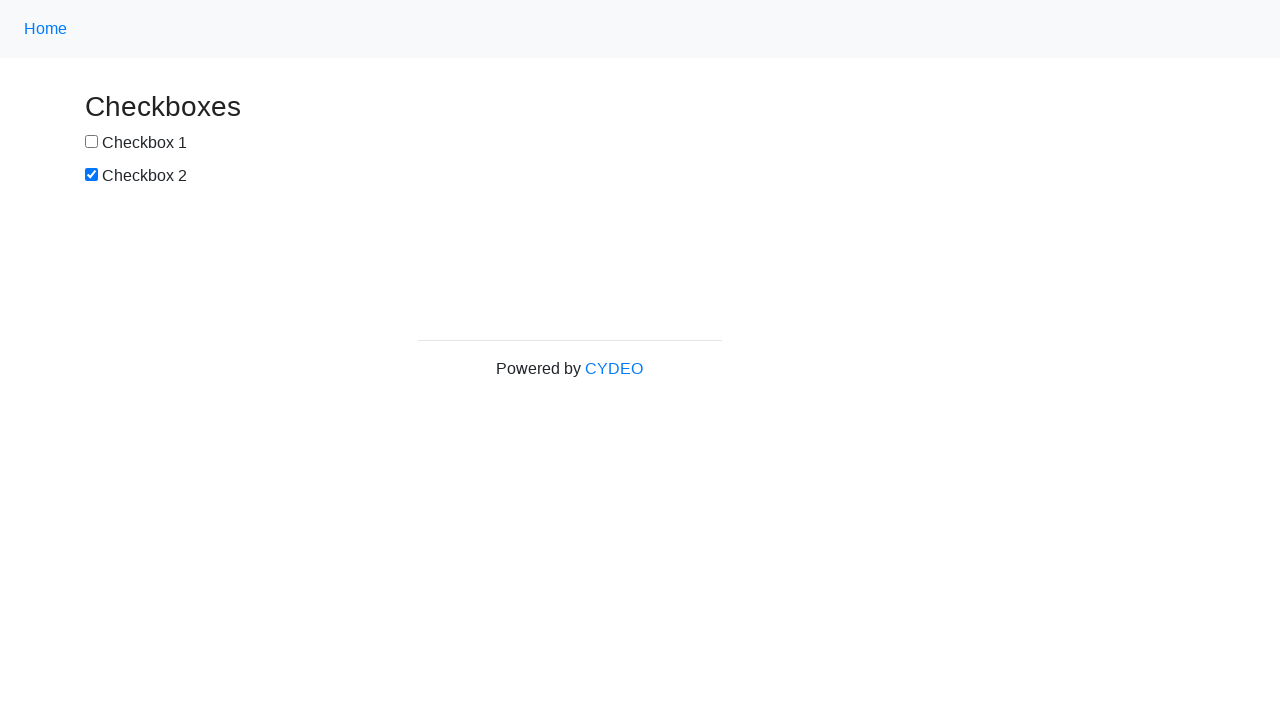

Checked the first checkbox (box1) at (92, 142) on #box1
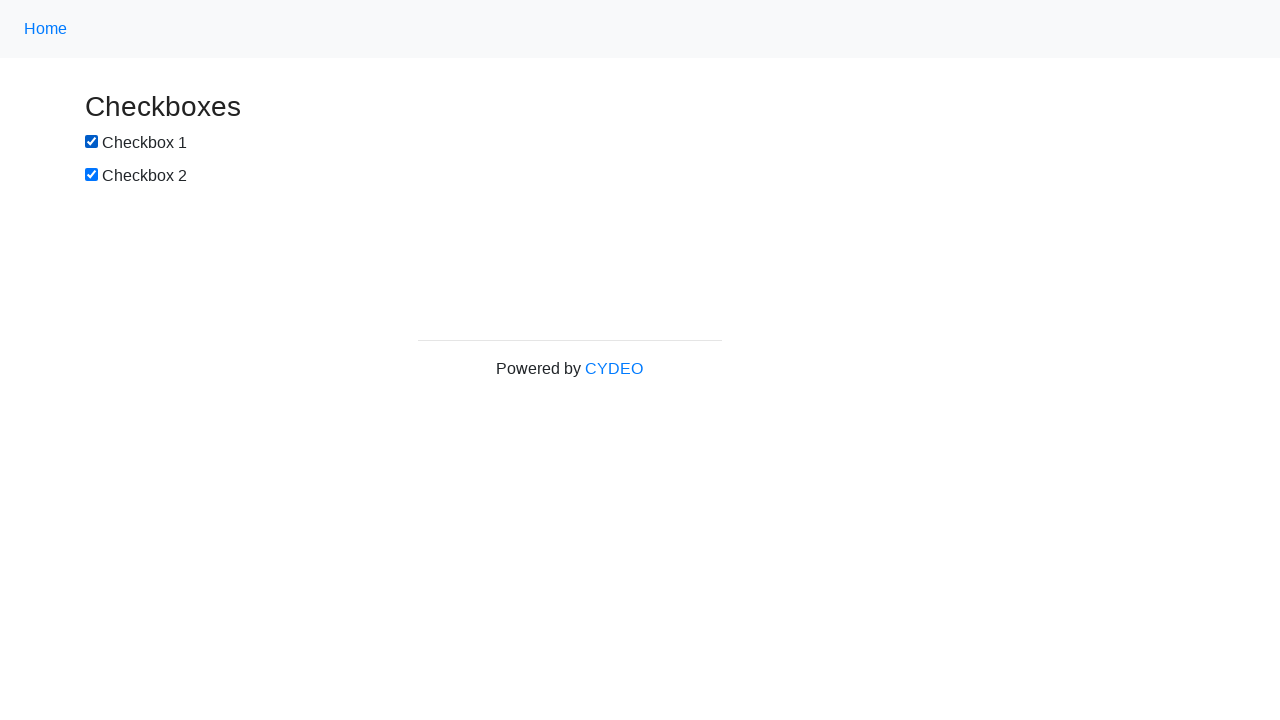

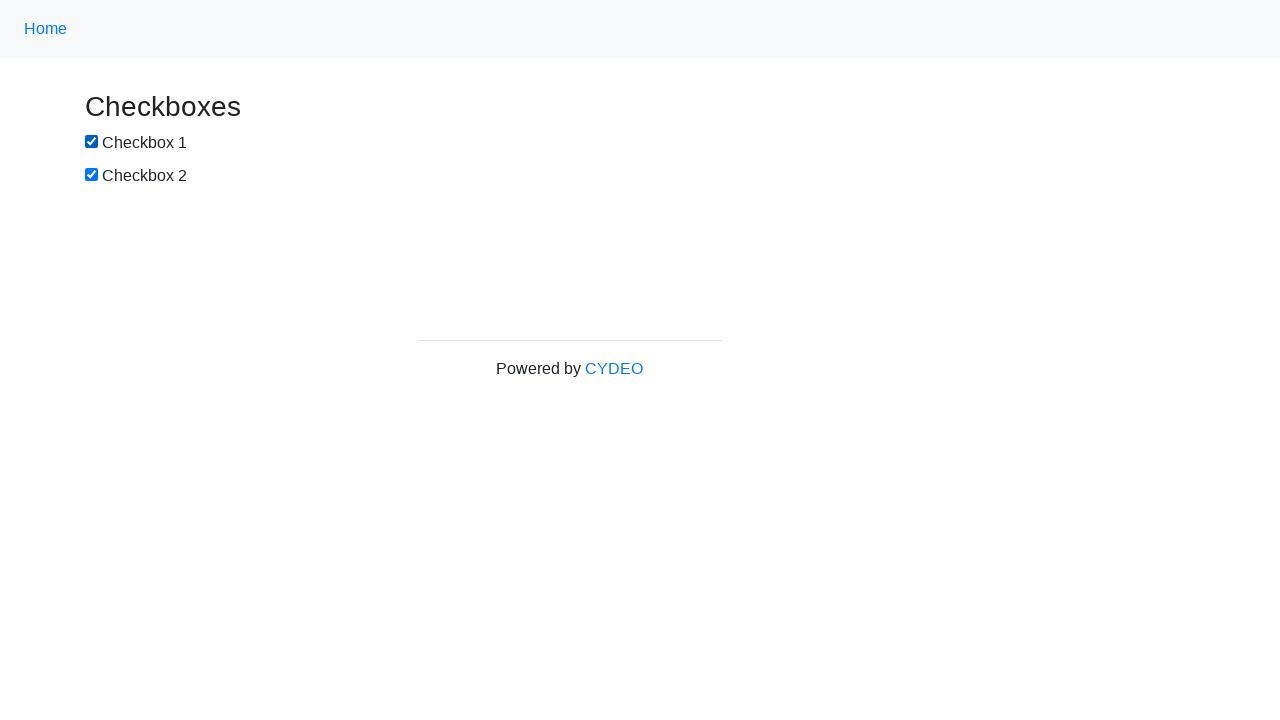